Starts a progress bar and waits until it reaches 100% completion

Starting URL: http://uitestingplayground.com/progressbar

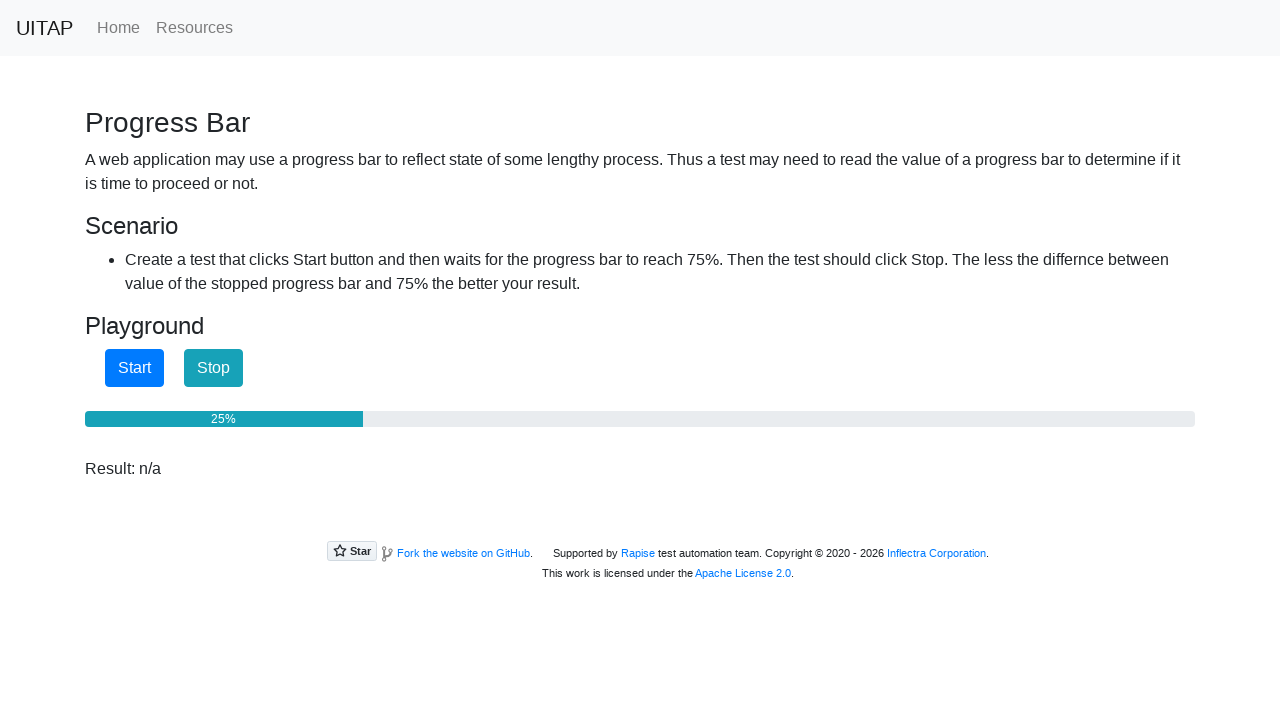

Clicked the start button to begin progress bar at (134, 368) on #startButton
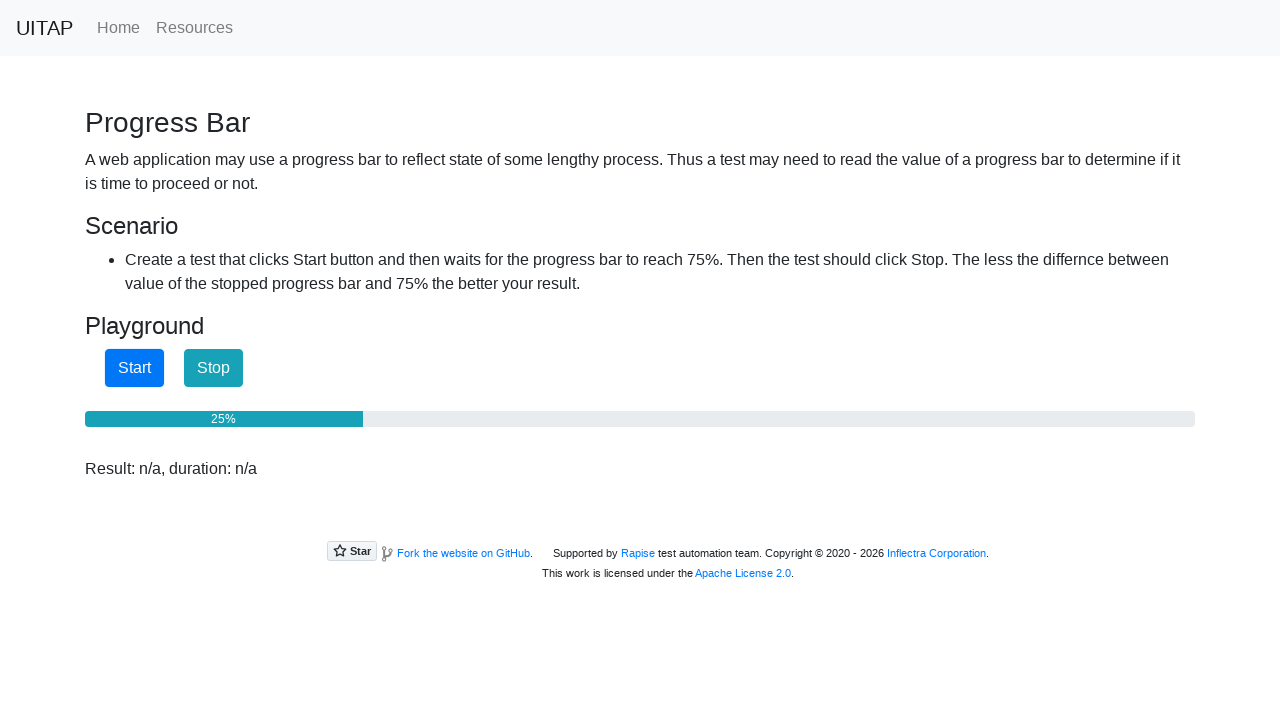

Progress bar reached 100% completion
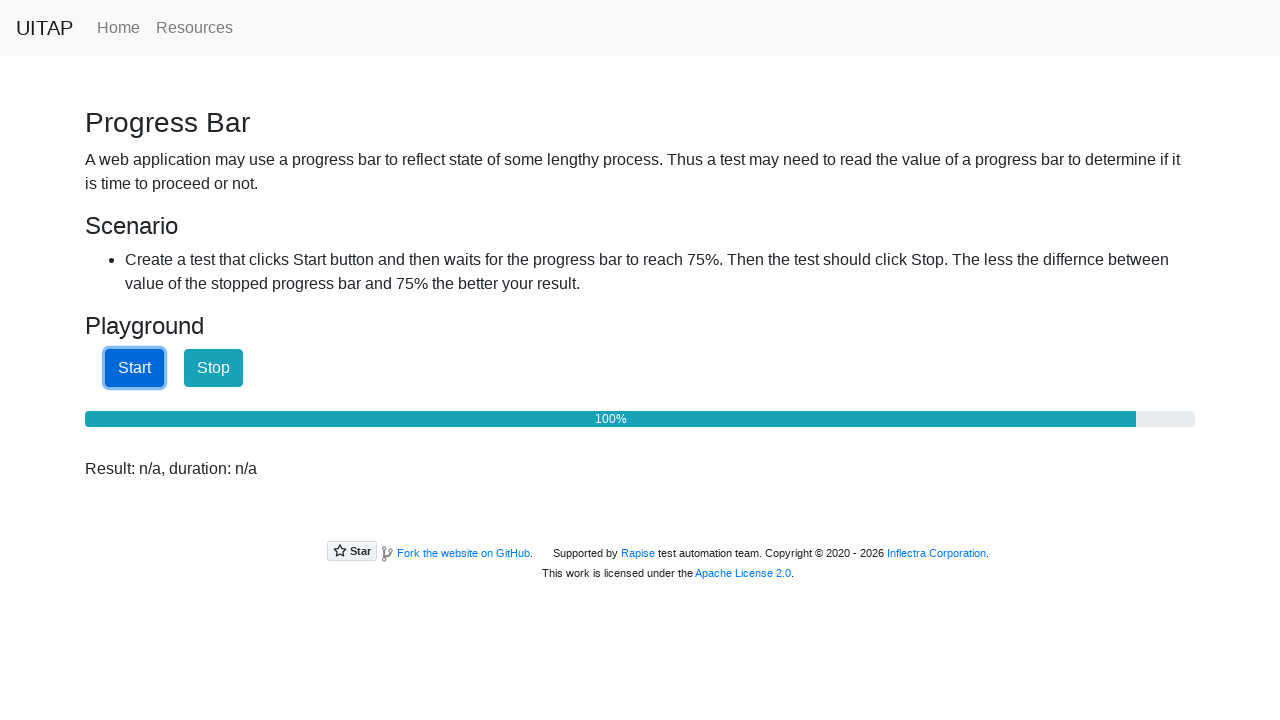

Located the progress status element
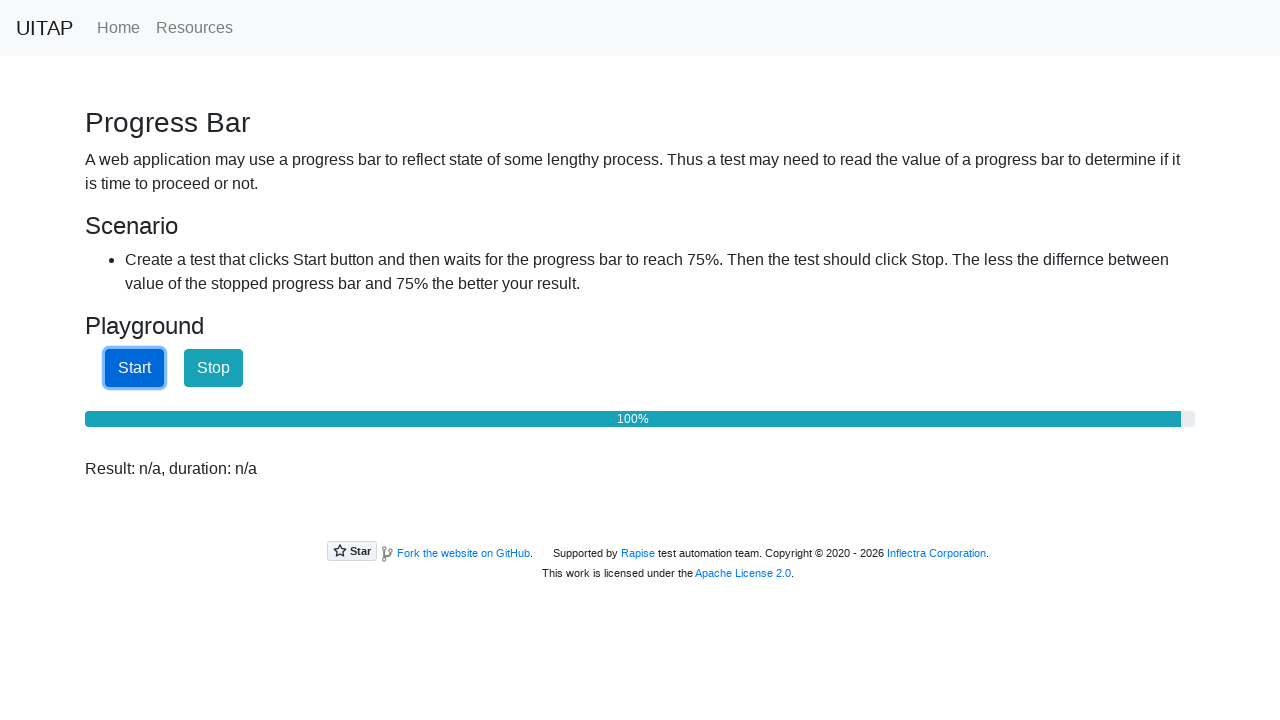

Verified progress status text displays '100%'
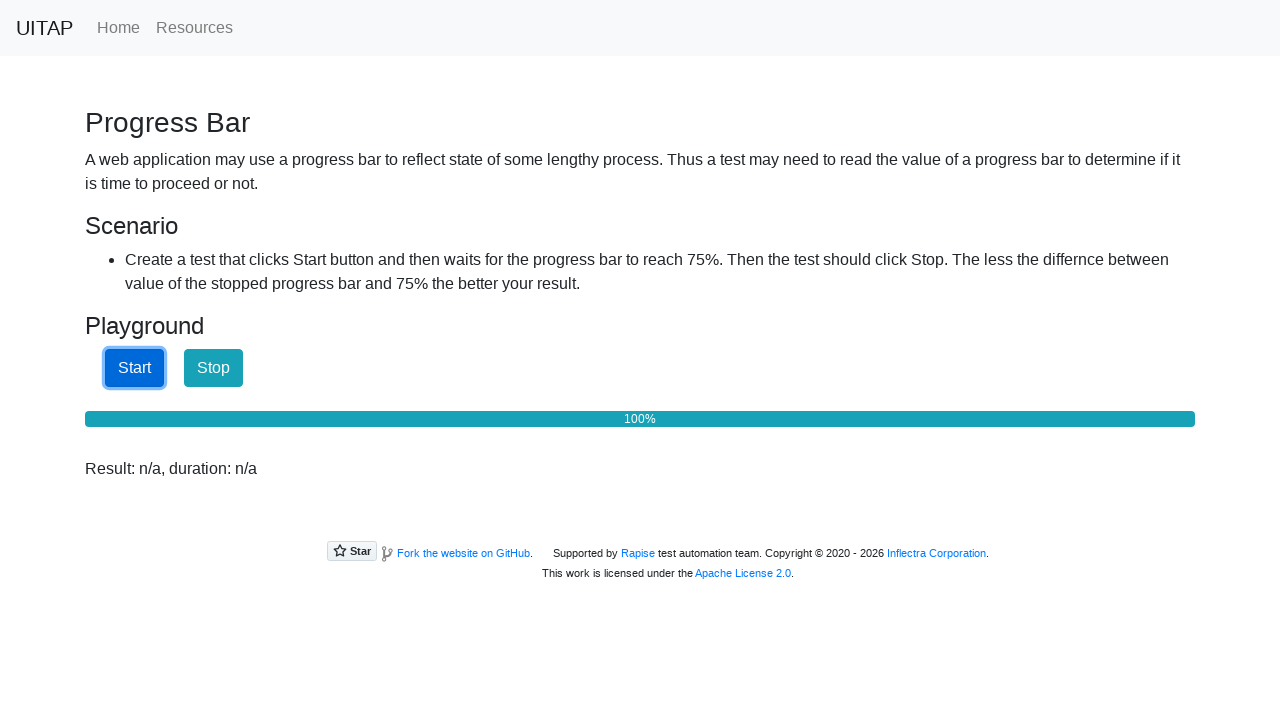

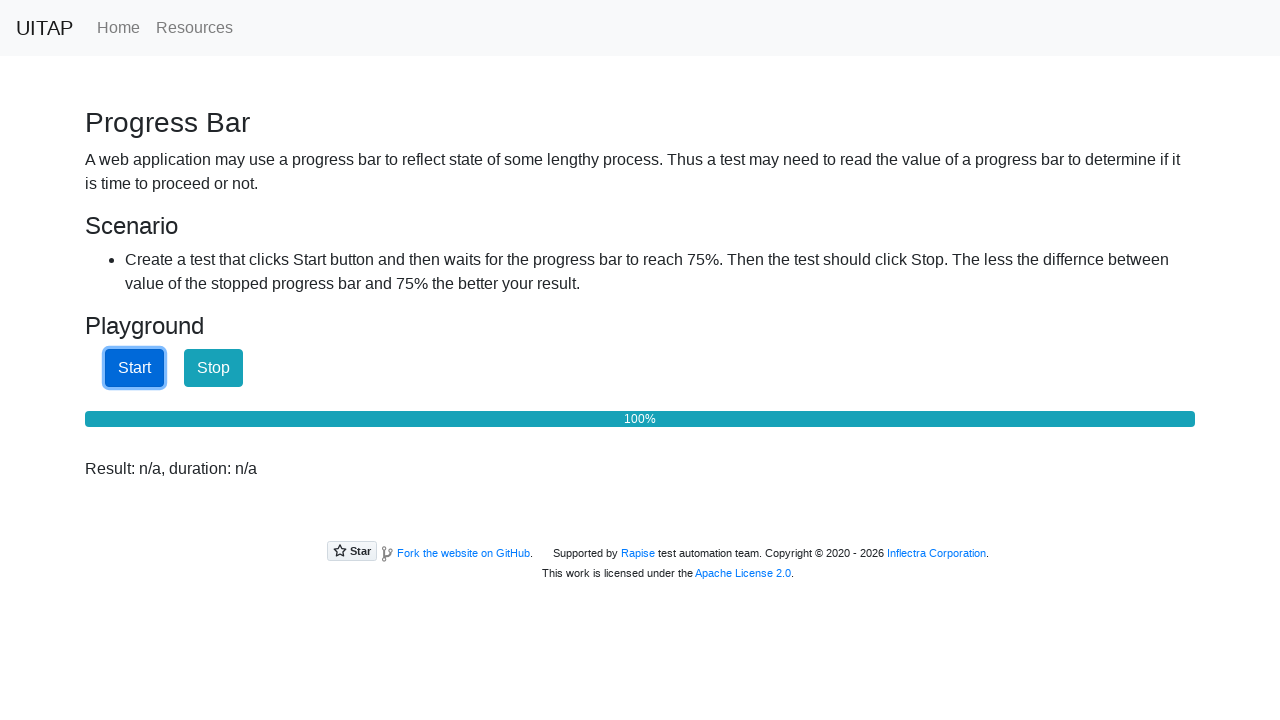